Navigates to JPL Space image gallery and clicks on the FULL IMAGE link to view the featured Mars image in full size.

Starting URL: https://data-class-jpl-space.s3.amazonaws.com/JPL_Space/index.html

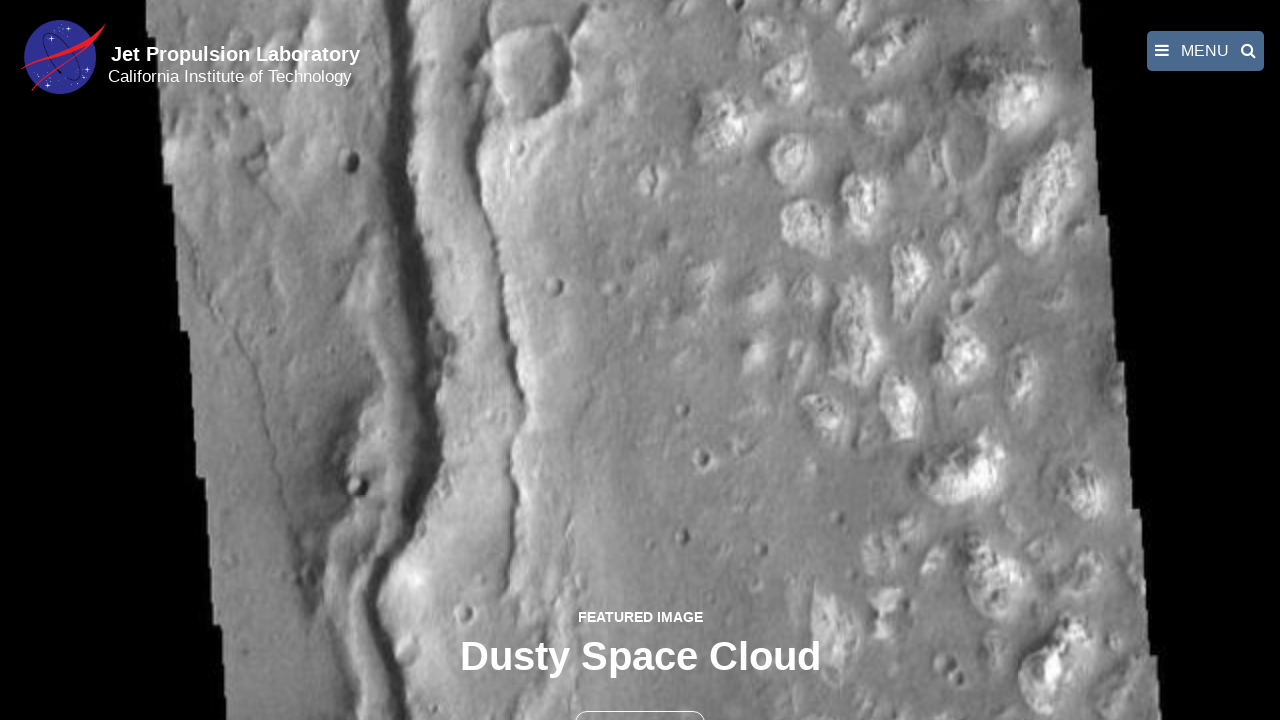

Navigated to JPL Space image gallery
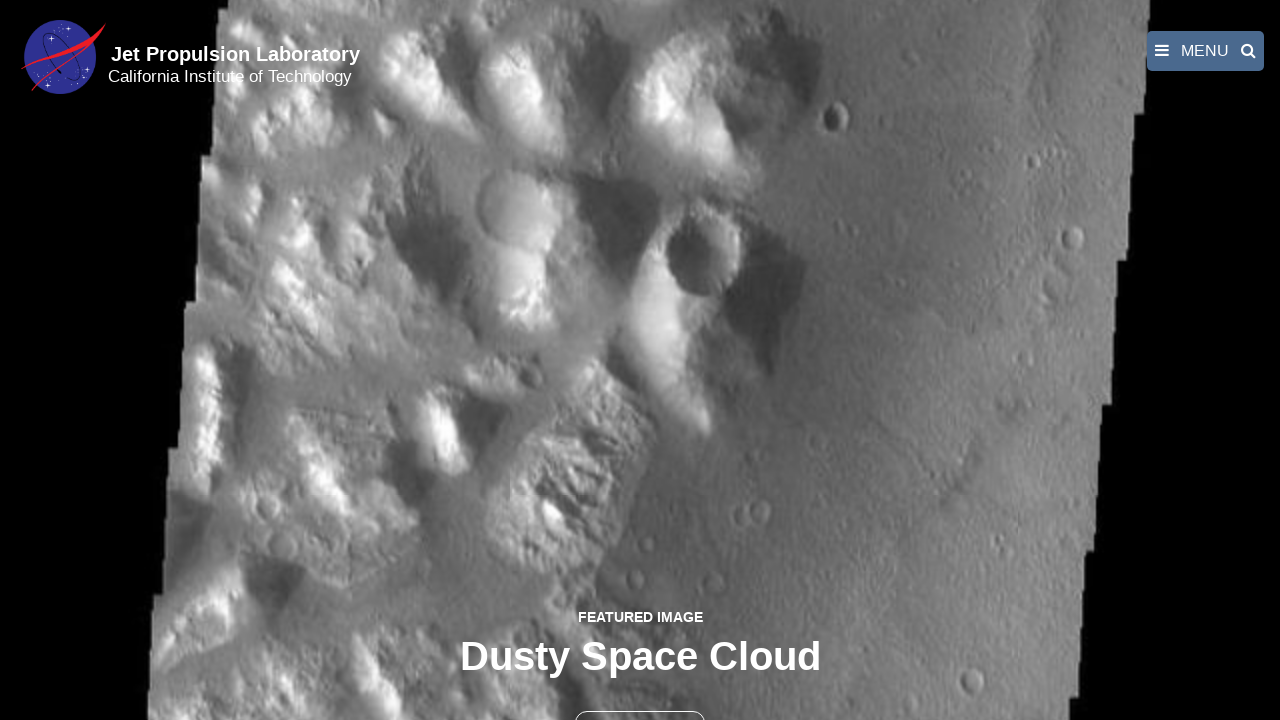

Clicked FULL IMAGE link to view featured Mars image in full size at (640, 362) on a:has-text('FULL IMAGE')
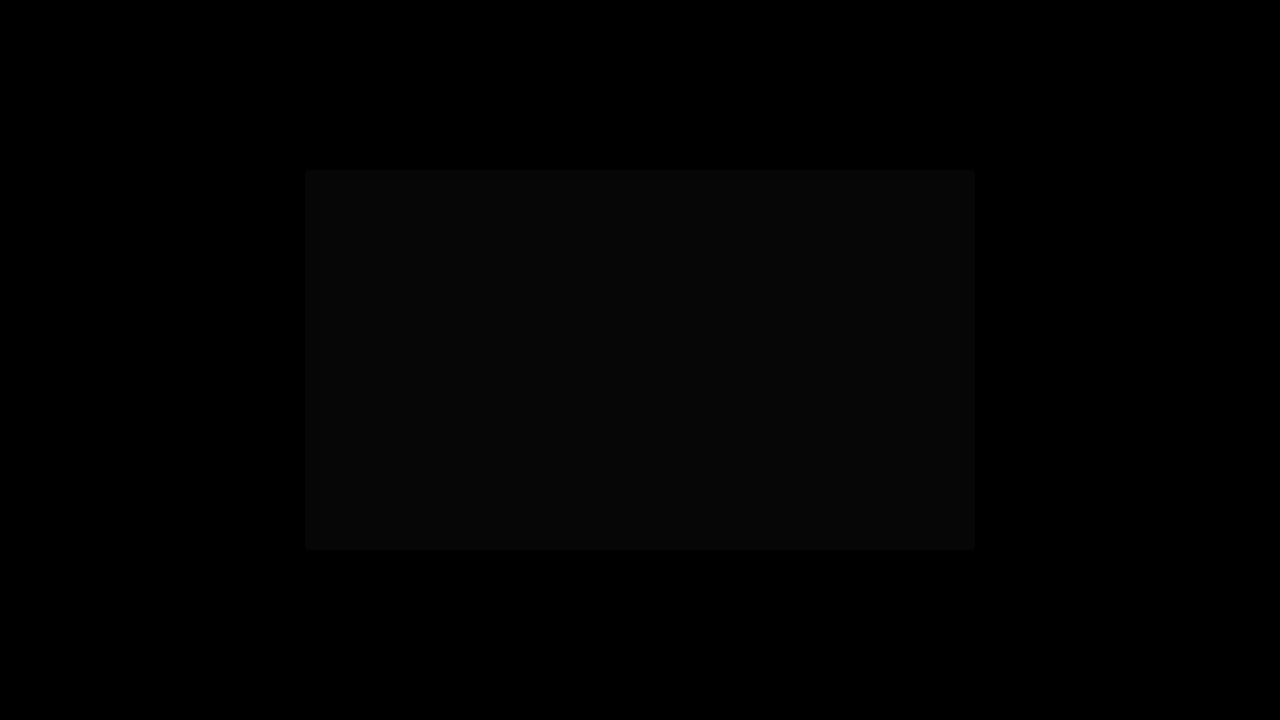

Full image loaded in lightbox
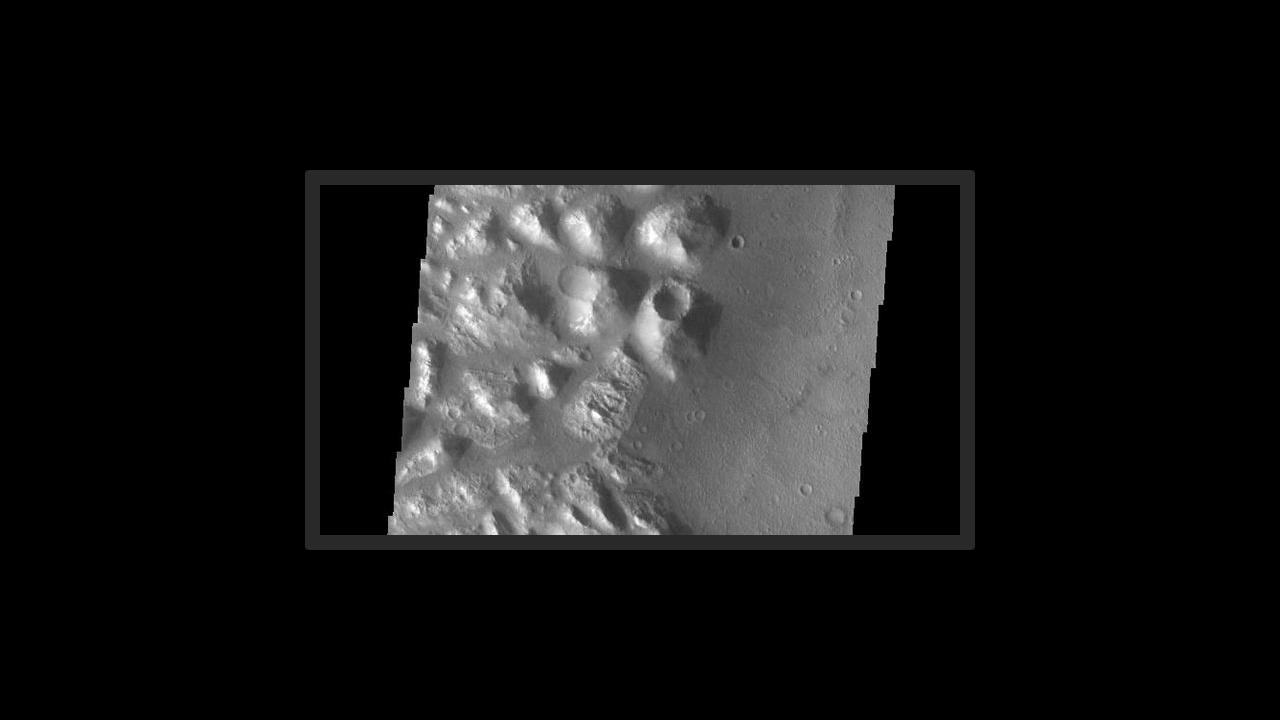

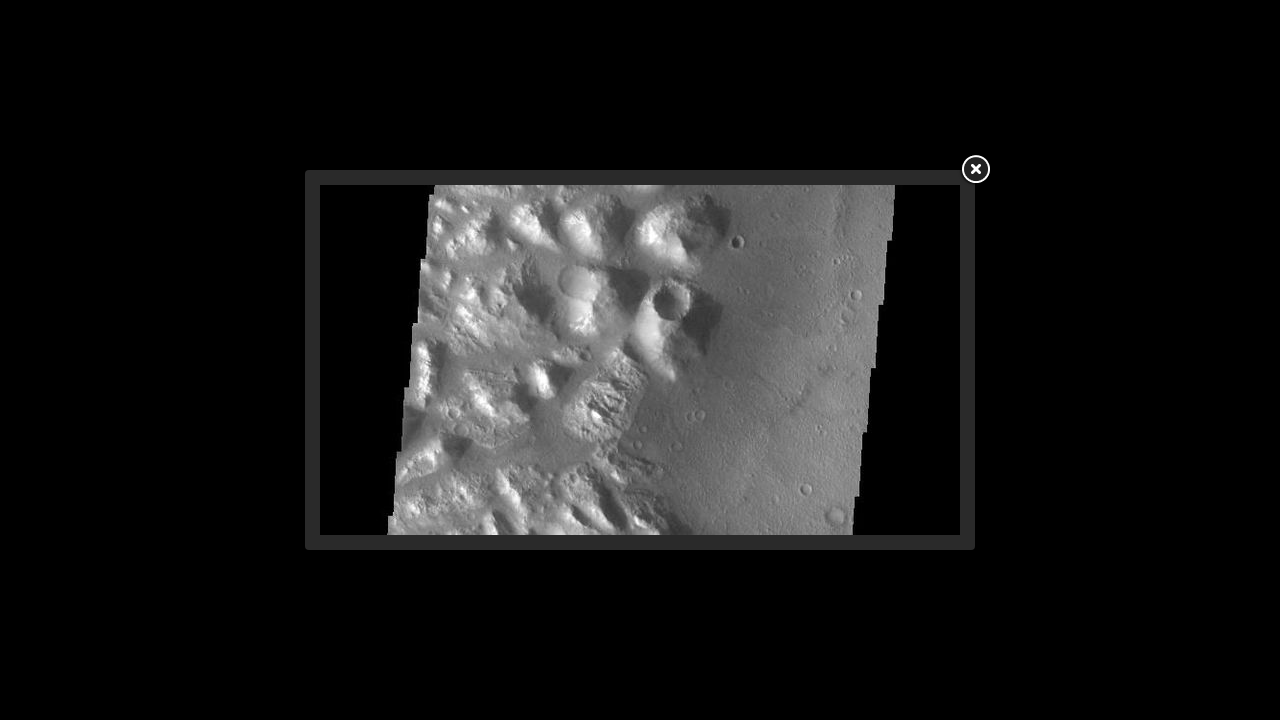